Tests phone number validation by entering invalid phone number and verifying error highlighting

Starting URL: https://demoqa.com

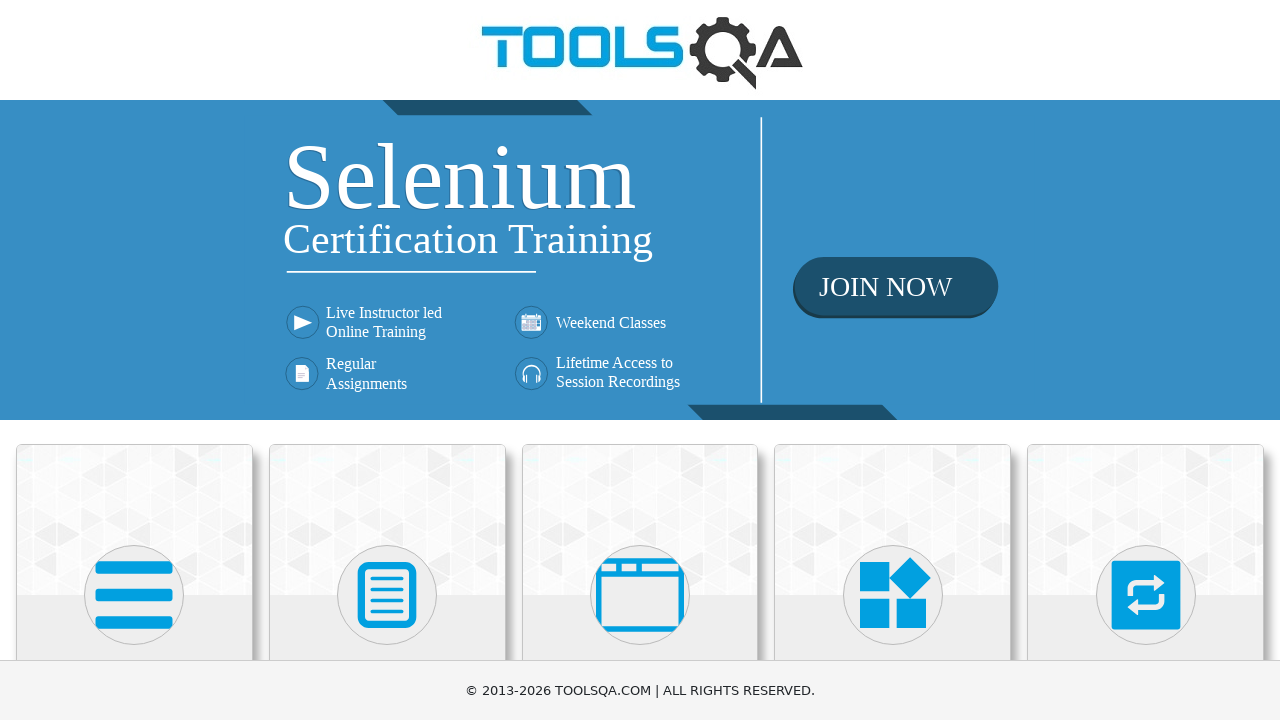

Navigated to automation practice form page
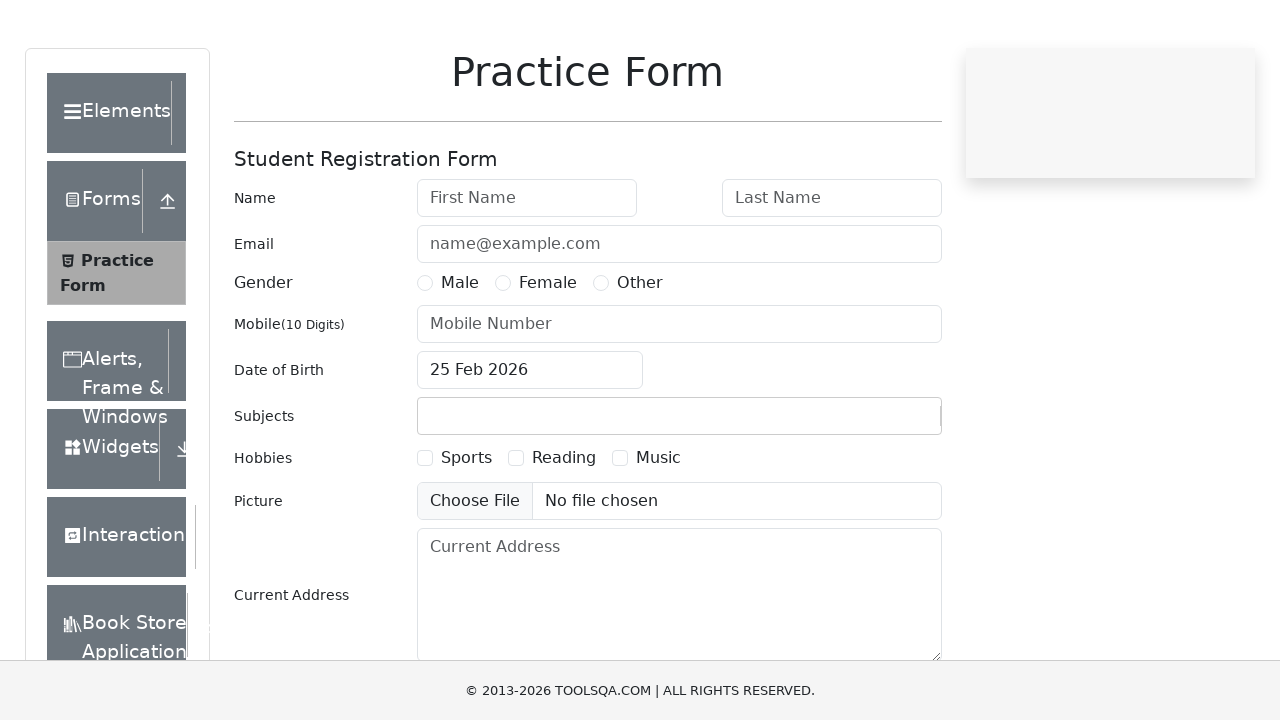

Filled first name field with 'Sarah' on #firstName
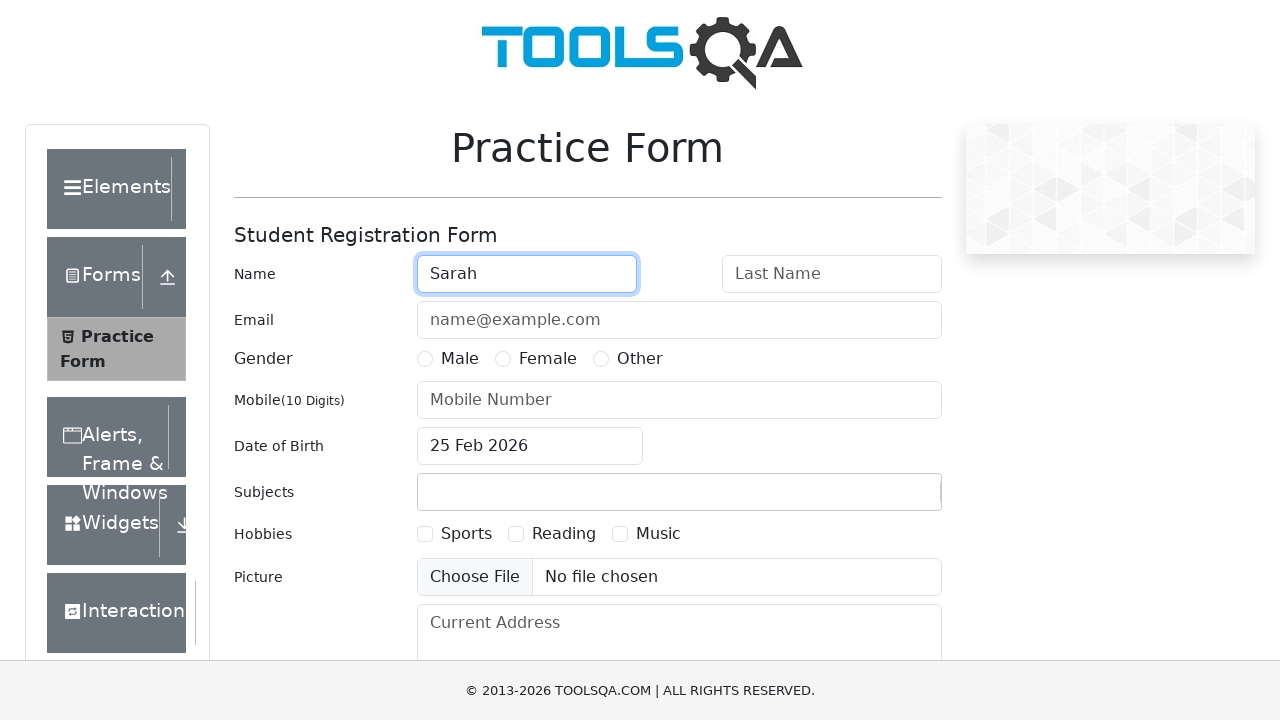

Filled last name field with 'Wilson' on #lastName
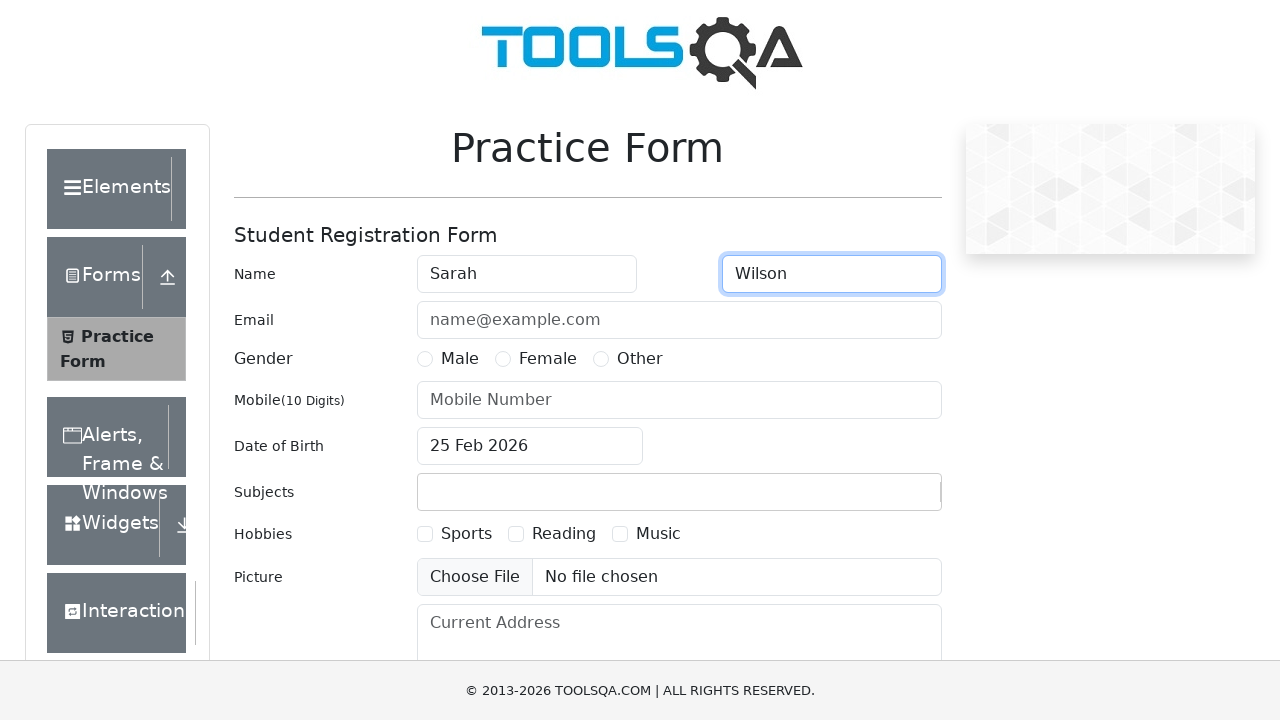

Selected gender radio button option 2 at (548, 359) on label[for='gender-radio-2']
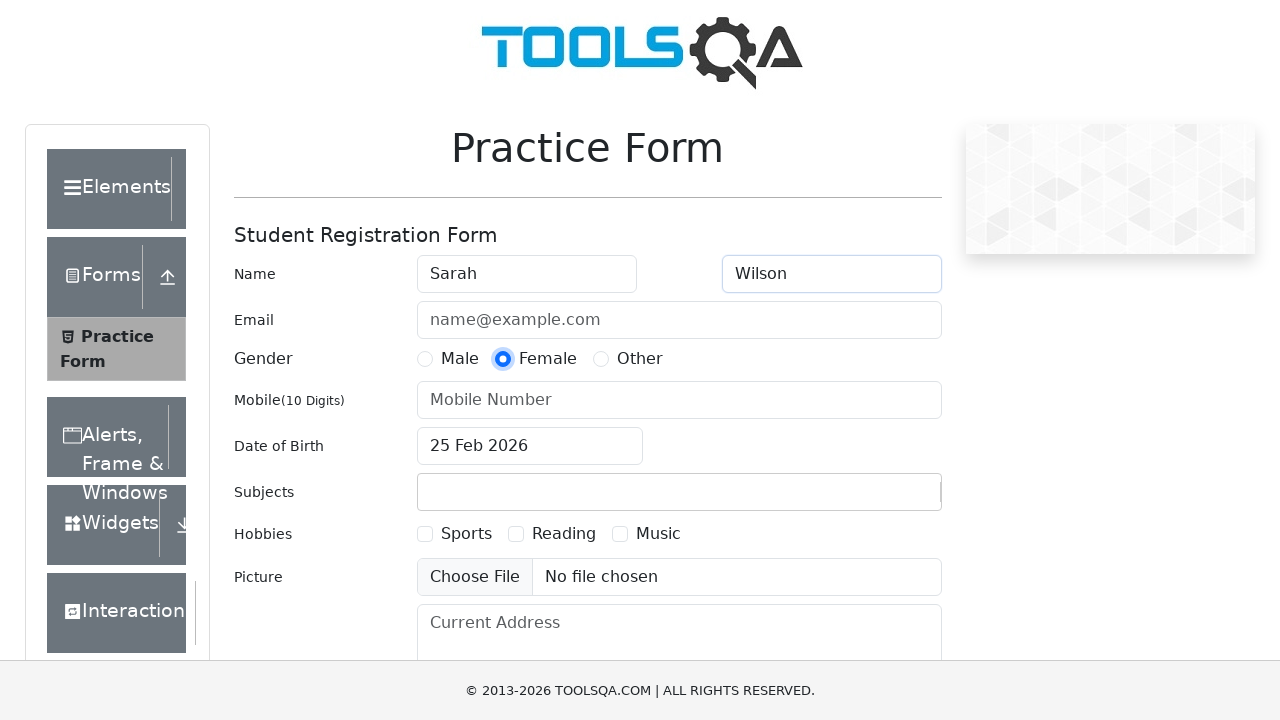

Filled phone number field with invalid number '1' on #userNumber
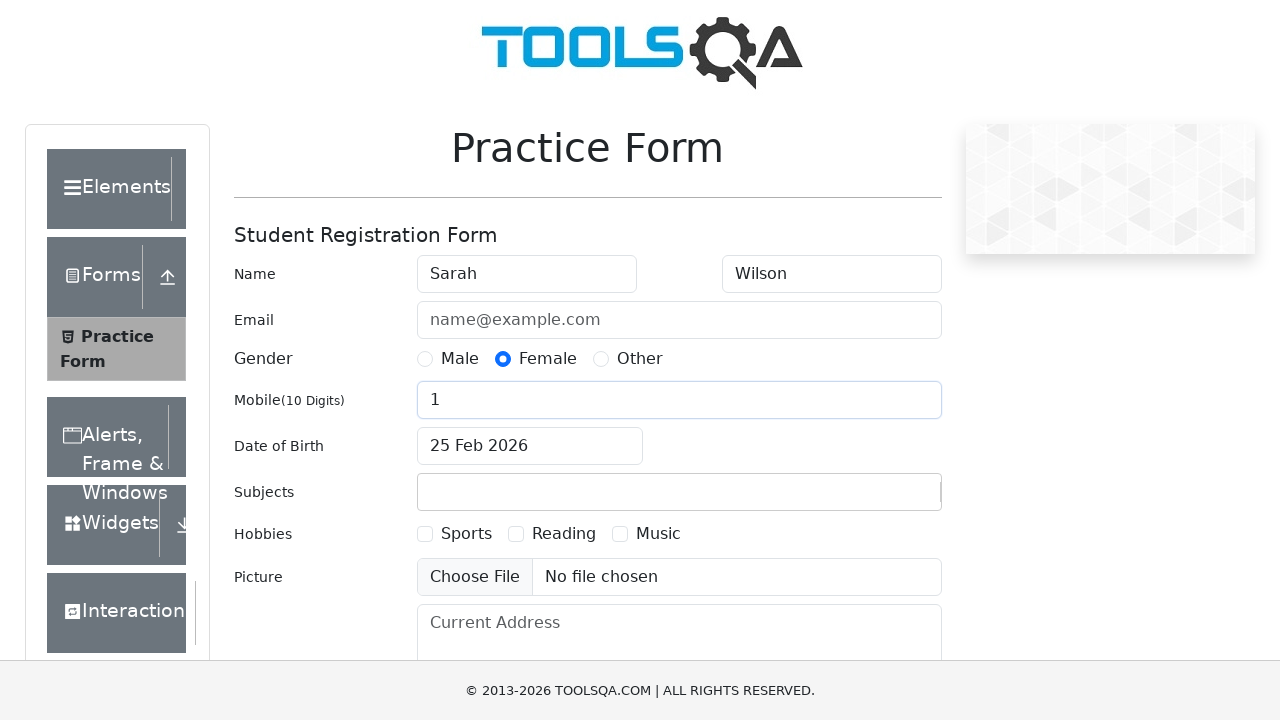

Attempted to submit form with invalid phone number at (885, 499) on #submit
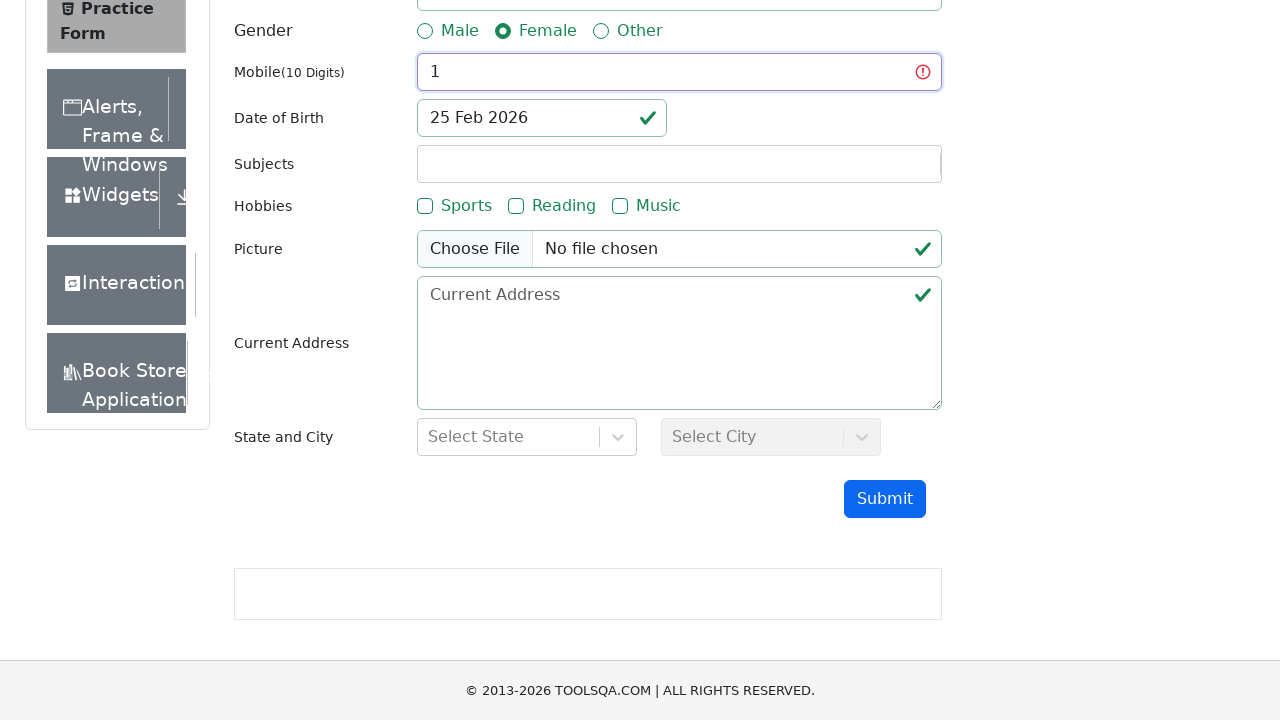

Verified phone number field displays error styling for invalid input
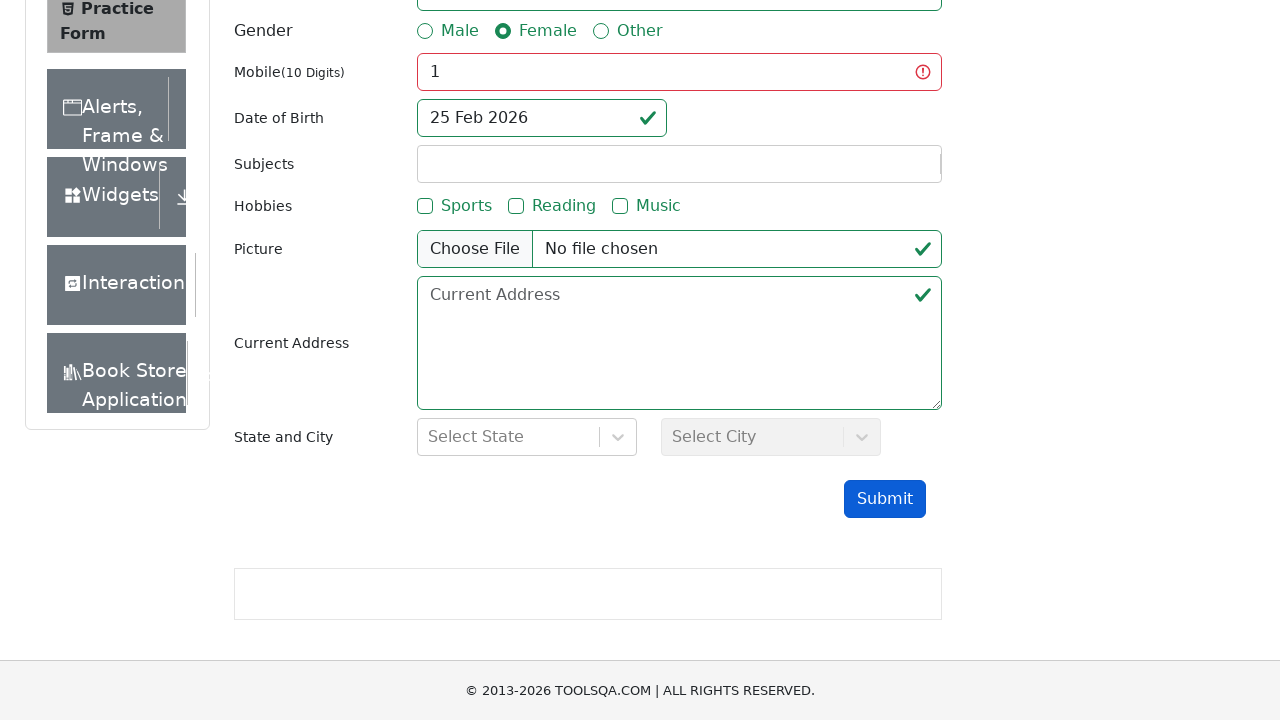

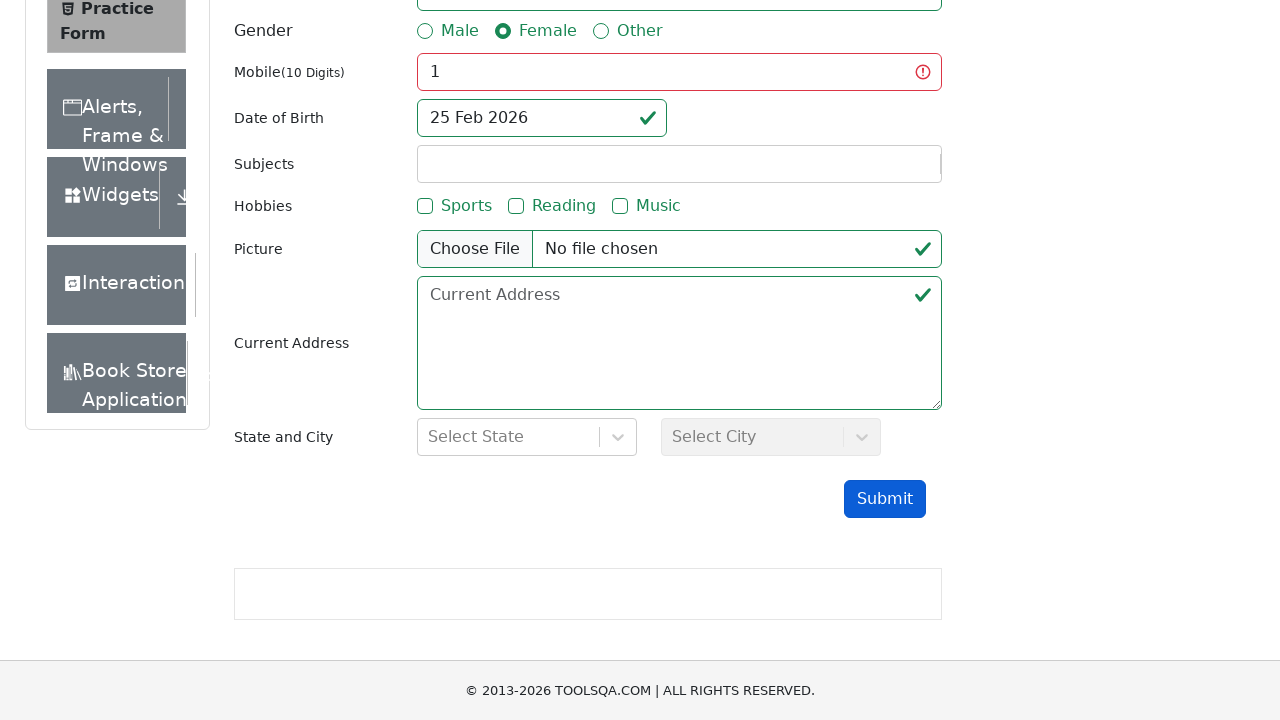